Navigates to the SaltyBet homepage and verifies the page loads correctly by checking the title

Starting URL: https://www.saltybet.com

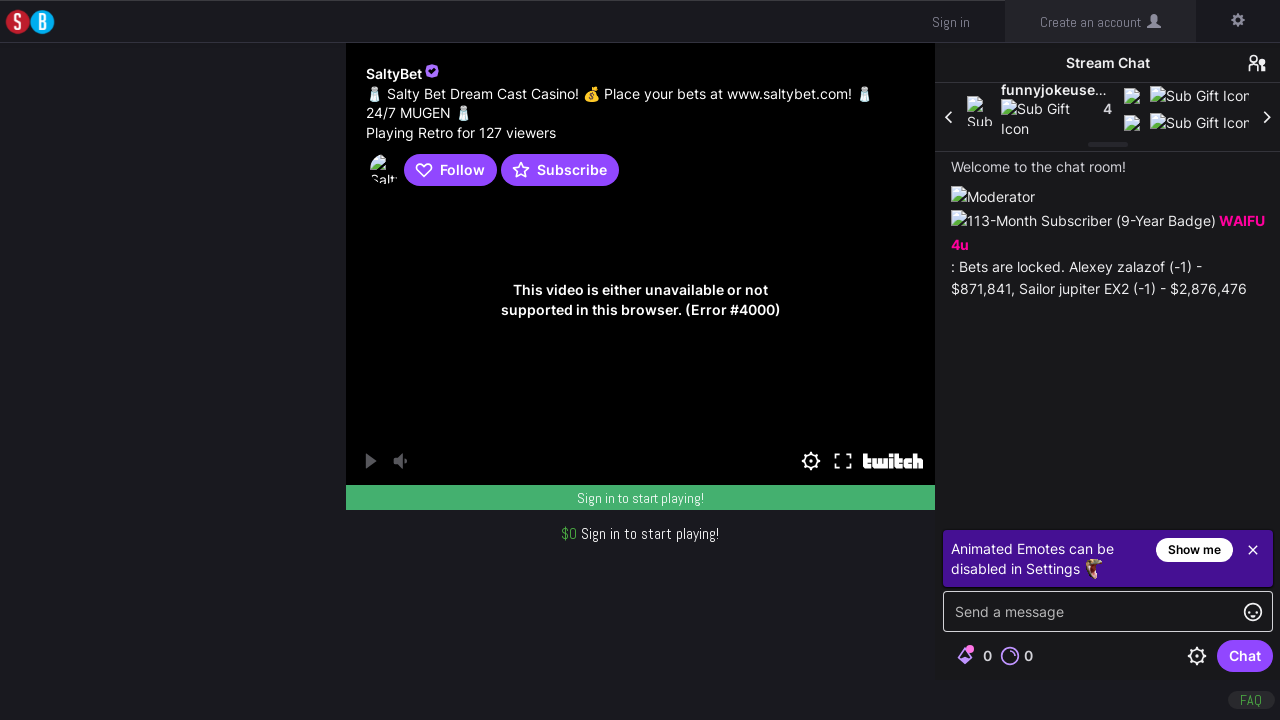

Navigated to https://www.saltybet.com
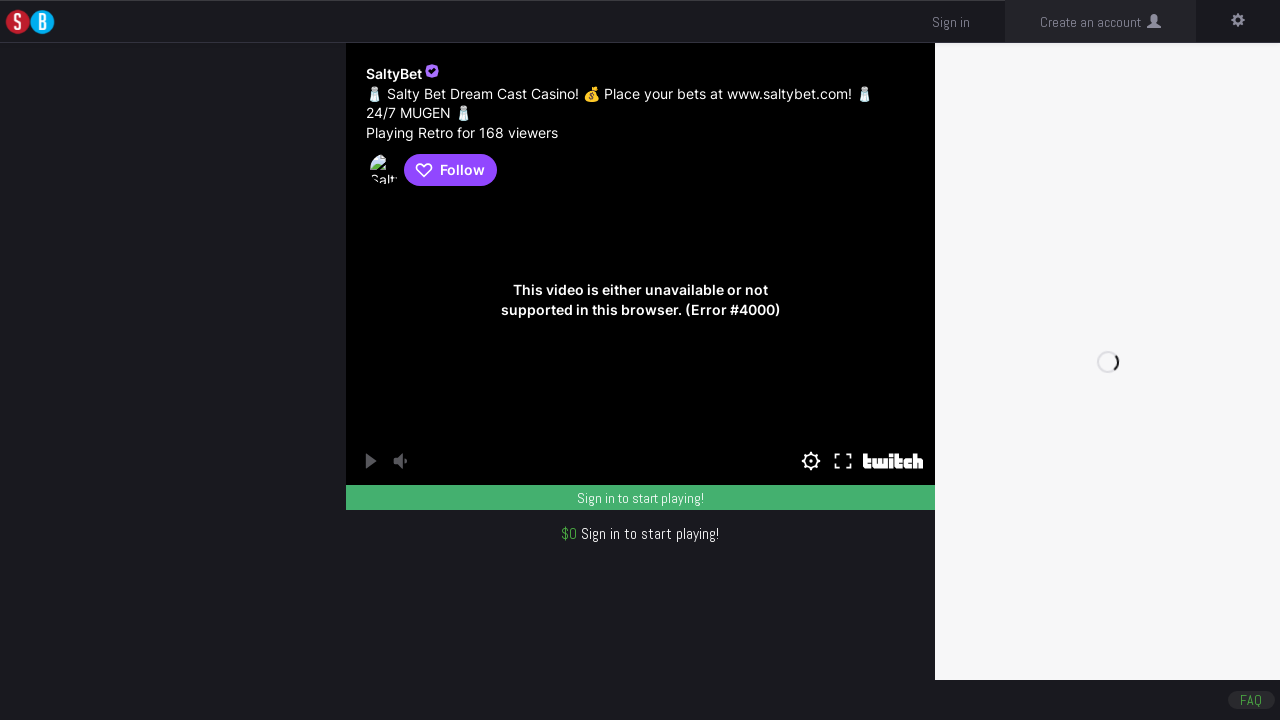

Verified page title is 'Salty Bet'
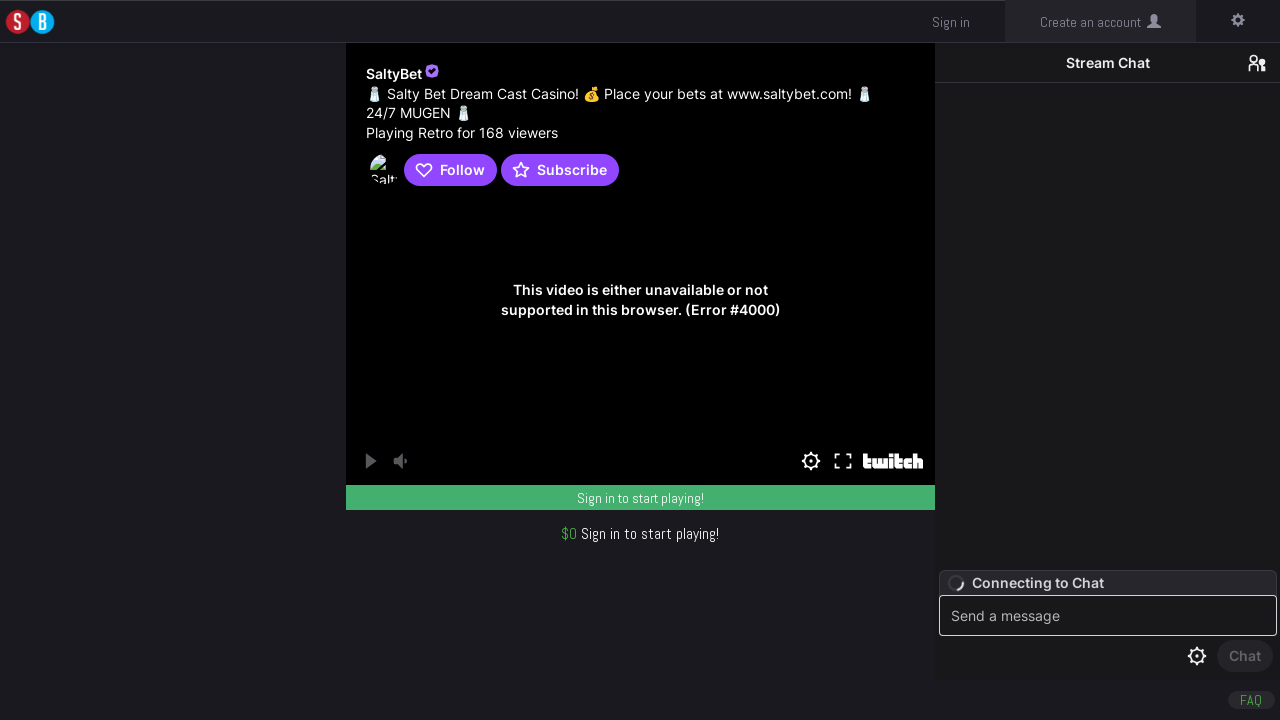

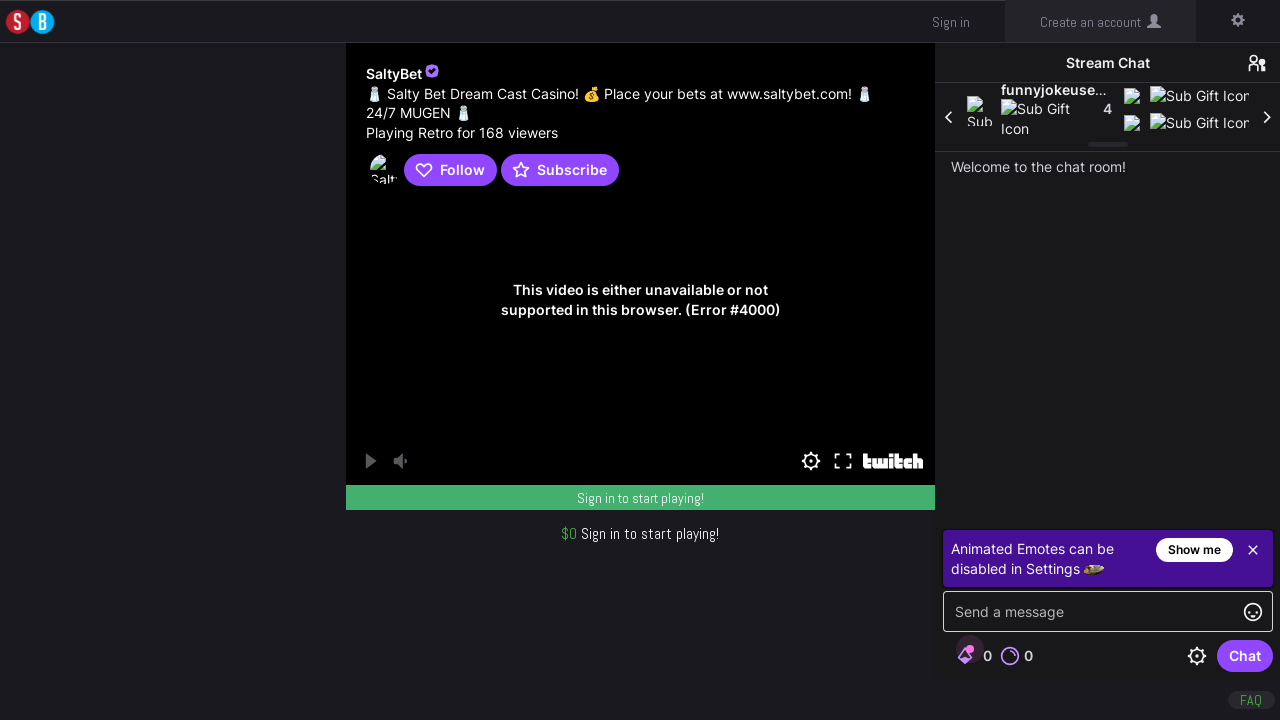